Tests handling of child windows by clicking a link that opens a new page, extracting text from the new page, and using that text to fill a form field on the original page.

Starting URL: https://rahulshettyacademy.com/loginpagePractise/

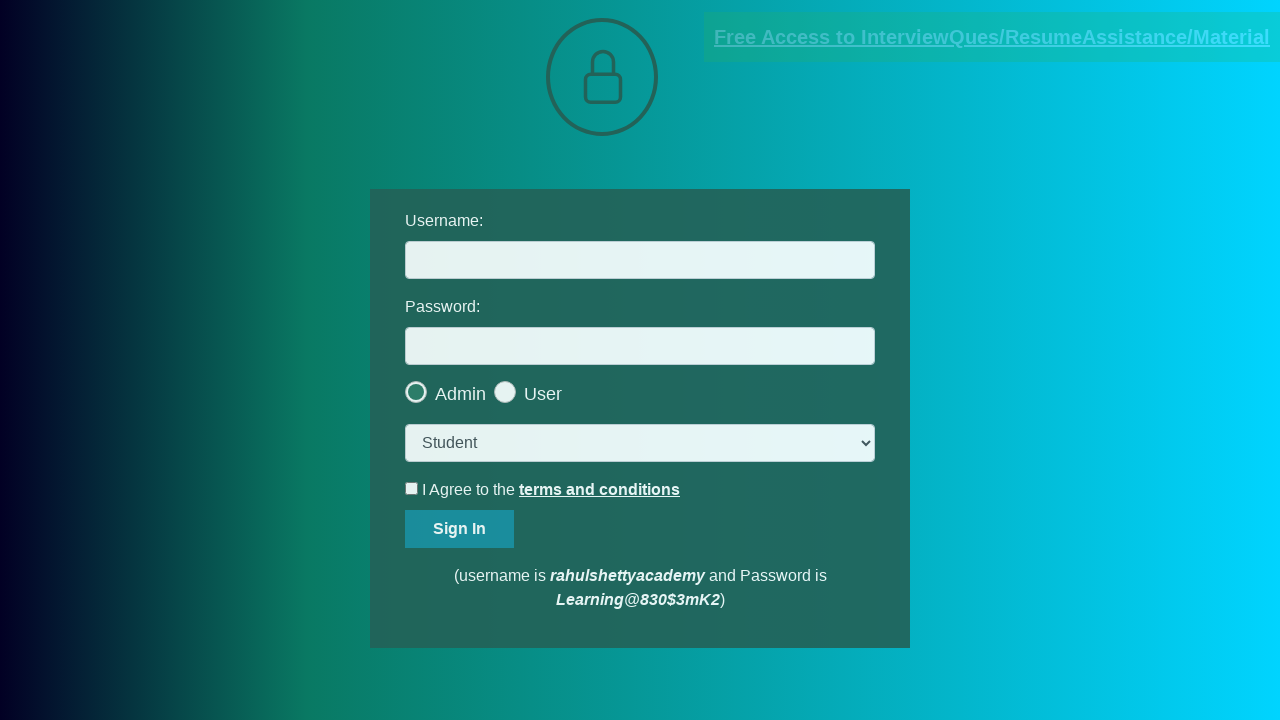

Located the documents request link
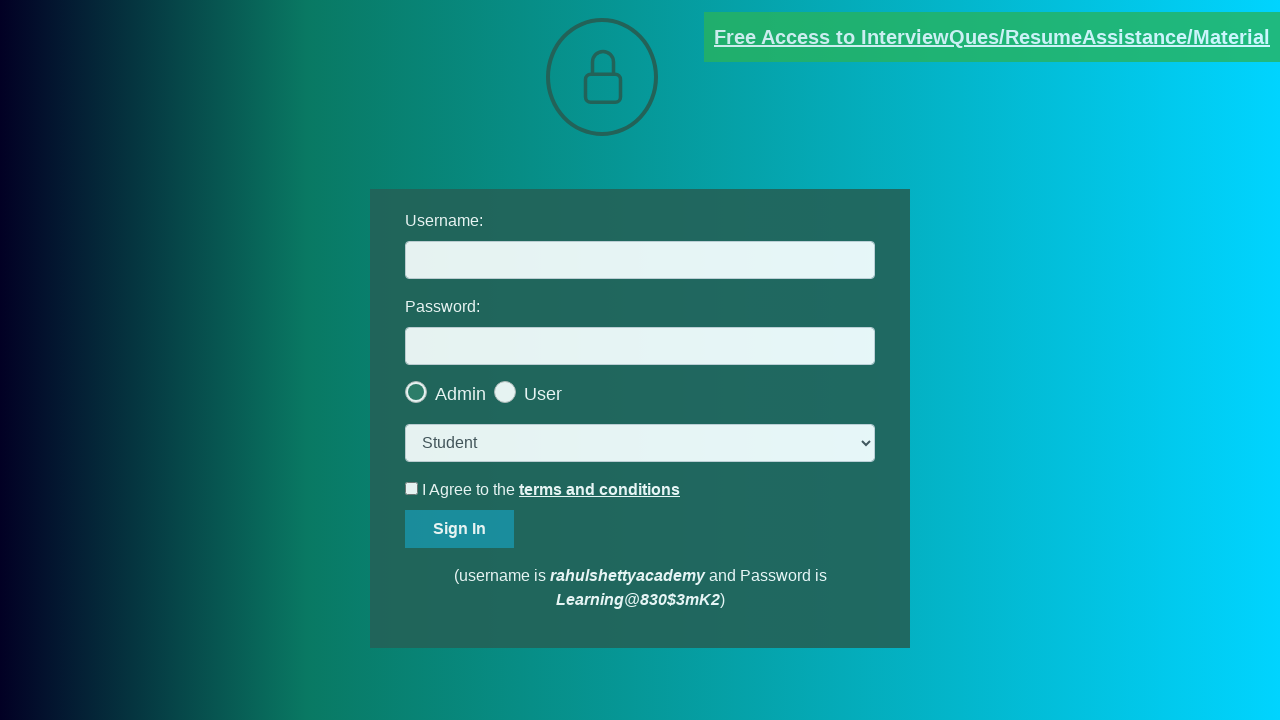

Clicked documents request link and a new page opened at (992, 37) on [href*='documents-request']
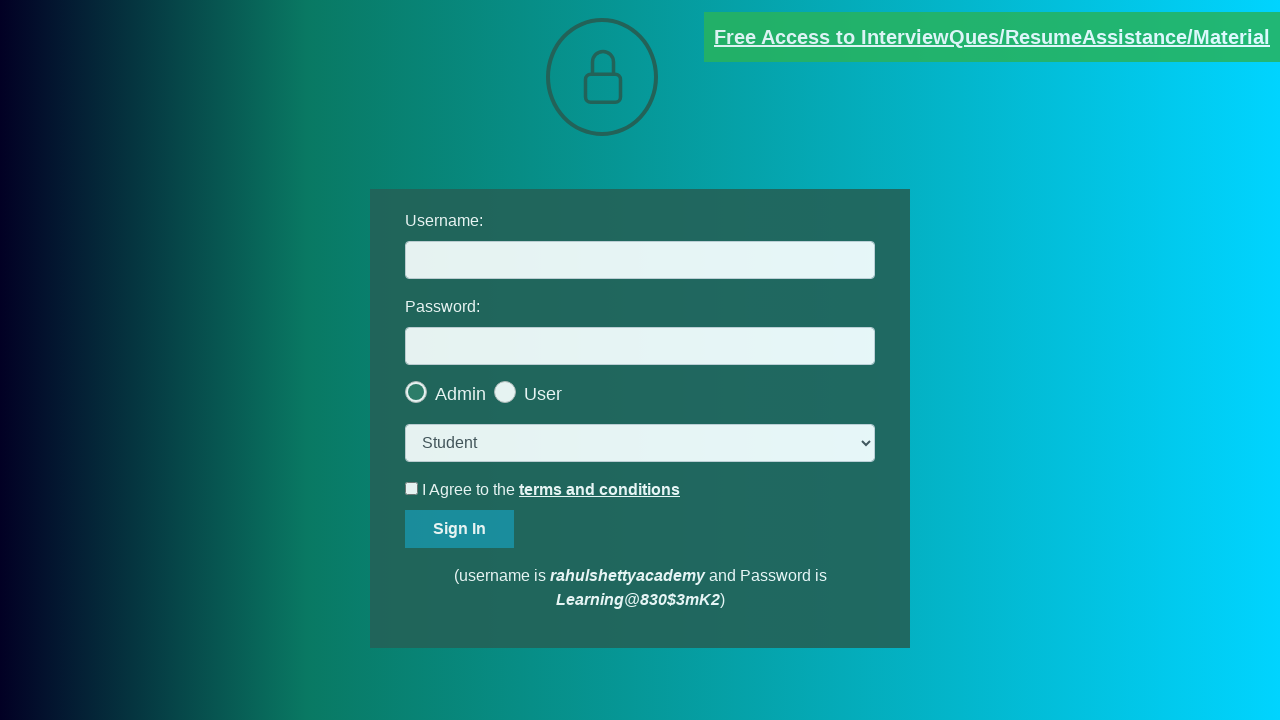

Captured reference to new child window
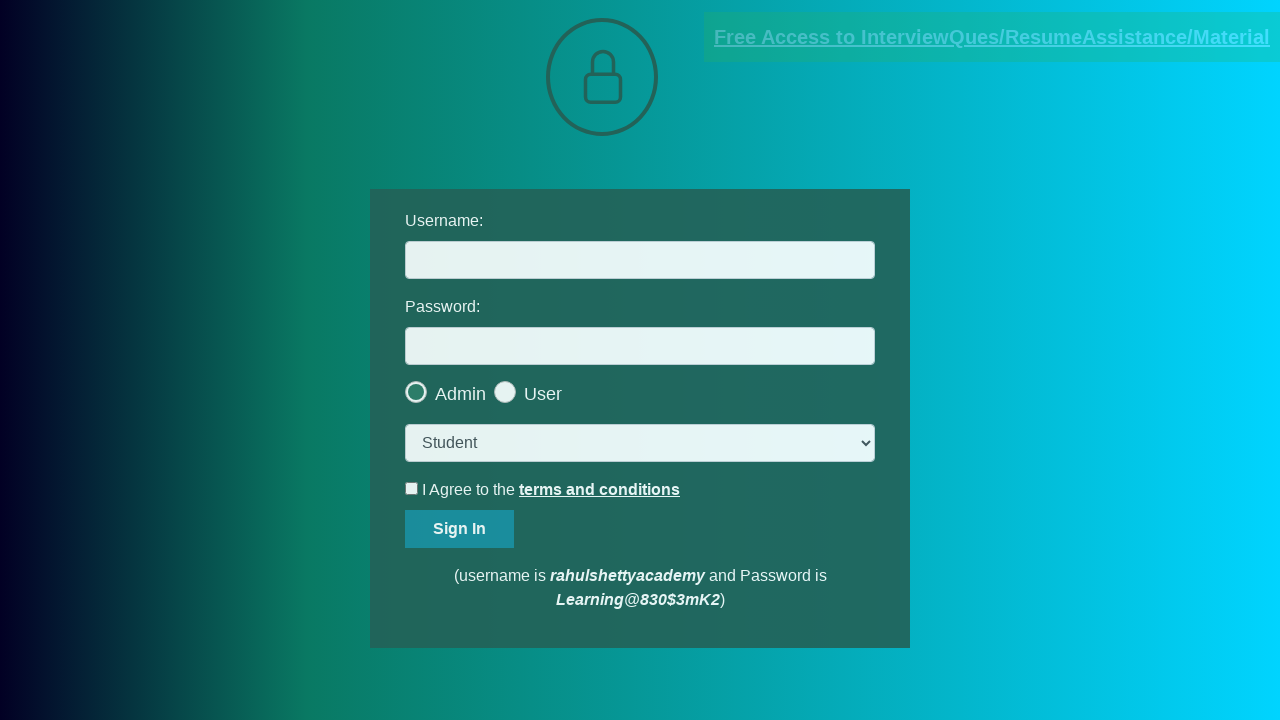

New page loaded successfully
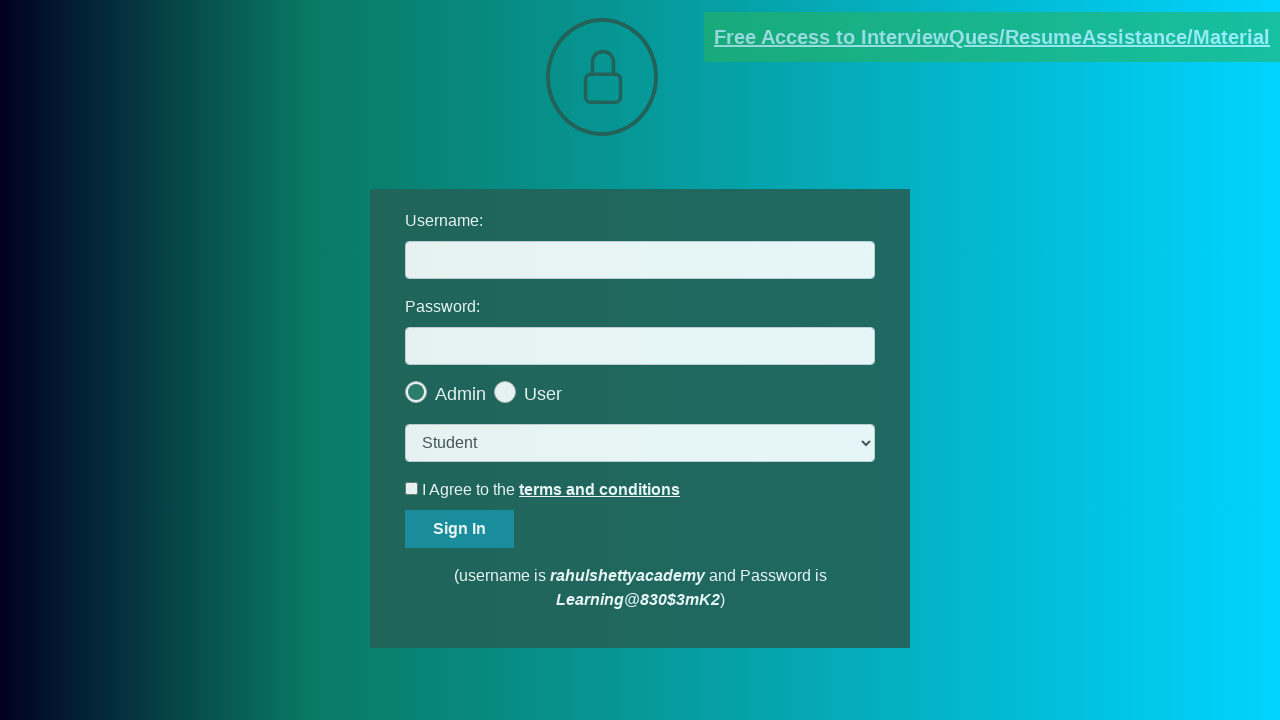

Extracted text from red element on child page
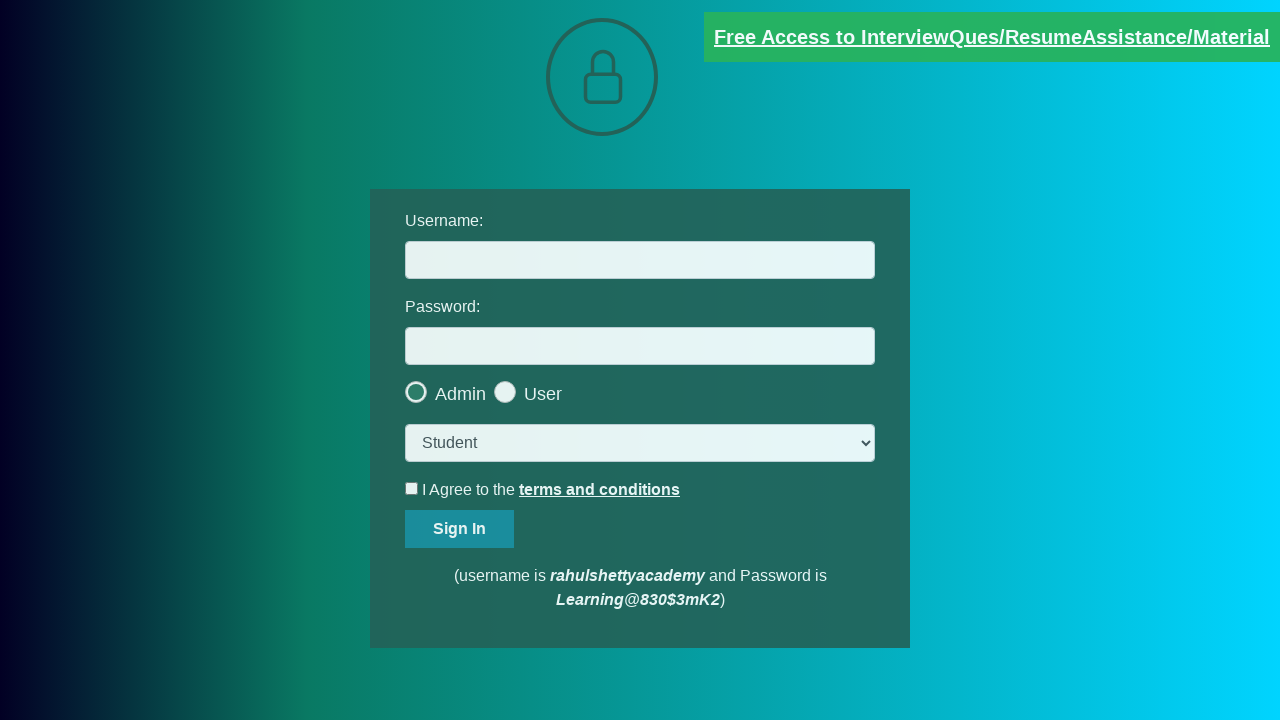

Parsed domain from email text: rahulshettyacademy.com
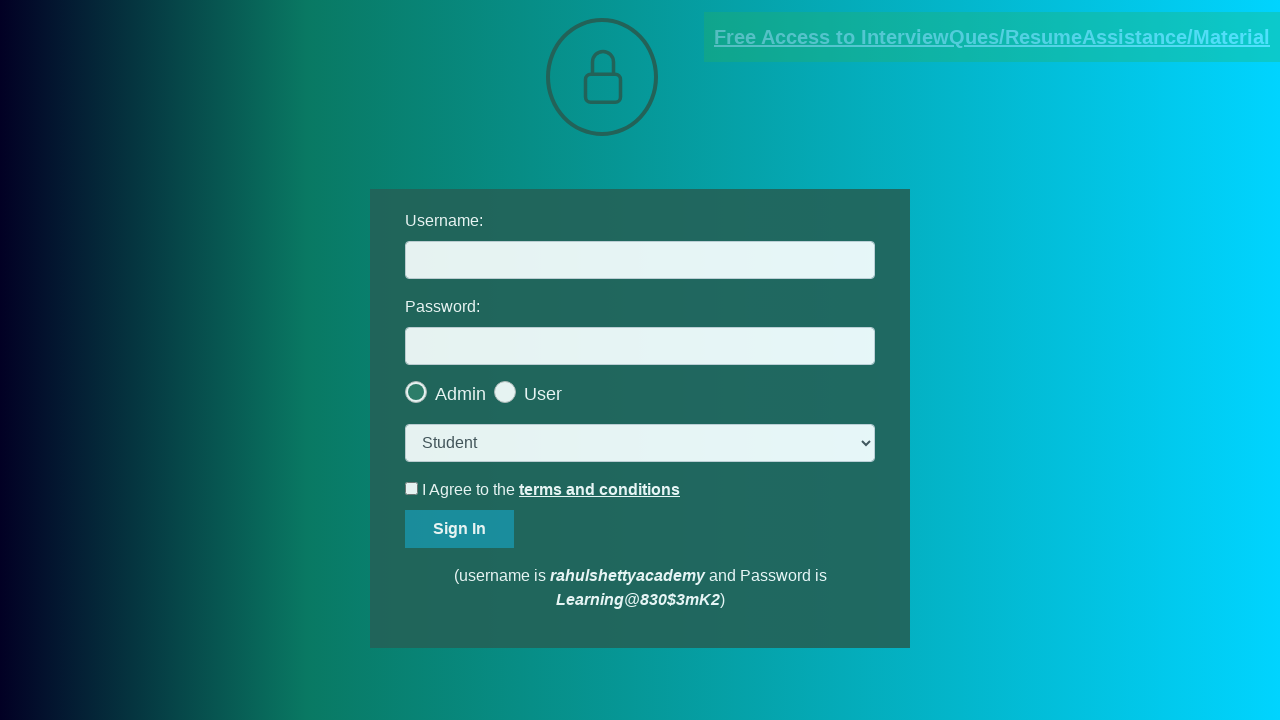

Filled username field with extracted domain: rahulshettyacademy.com on #username
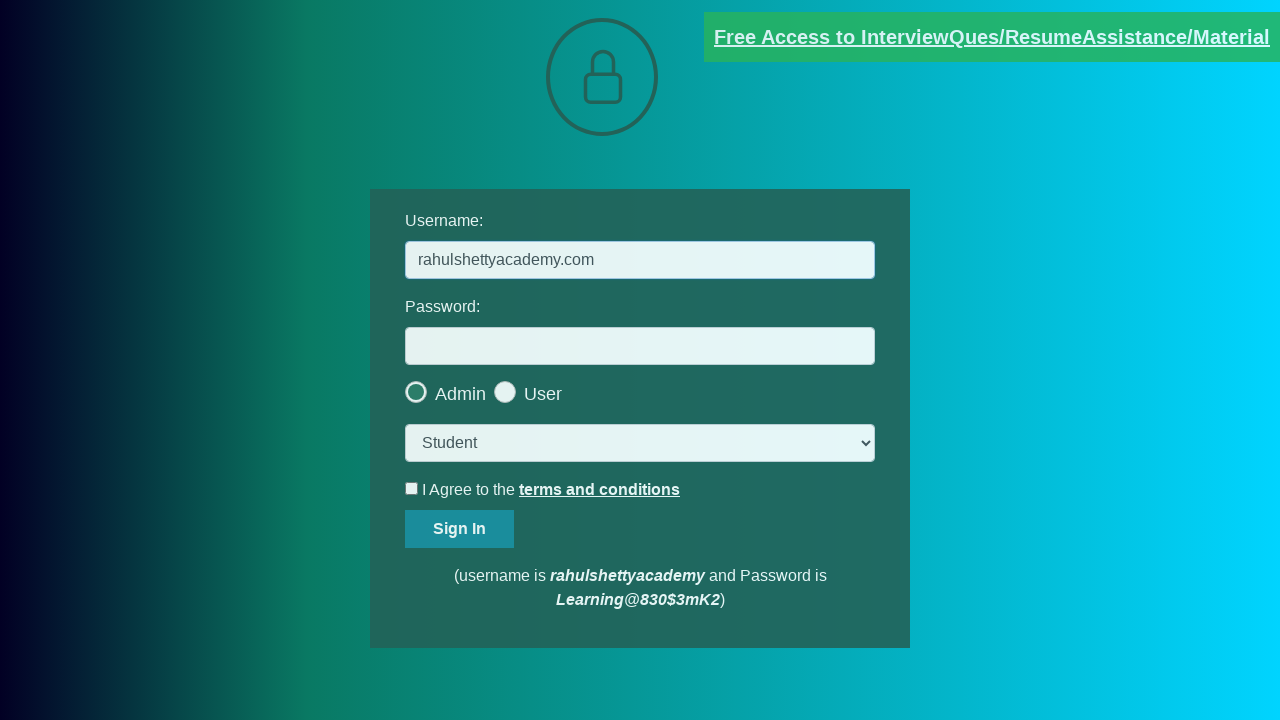

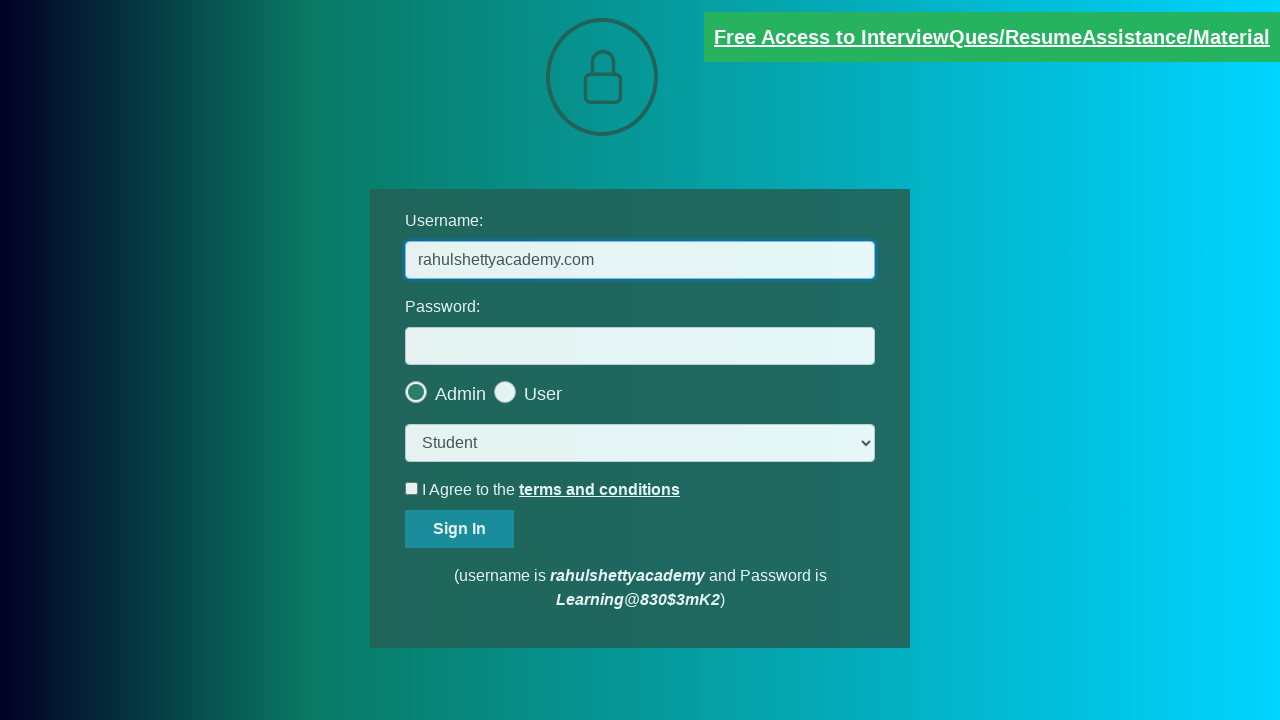